Tests an e-commerce checkout flow by adding specific products to cart, applying a promo code, and completing the order with country selection

Starting URL: https://rahulshettyacademy.com/seleniumPractise/#/

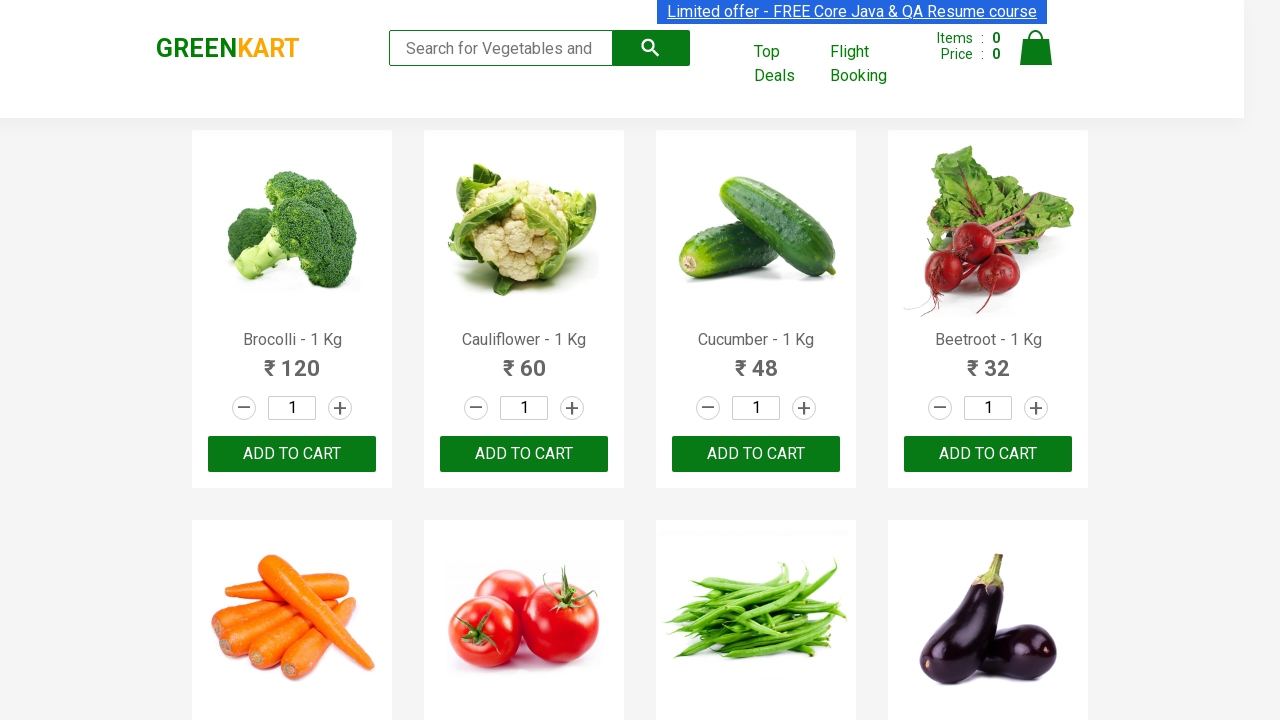

Retrieved all product names from the page
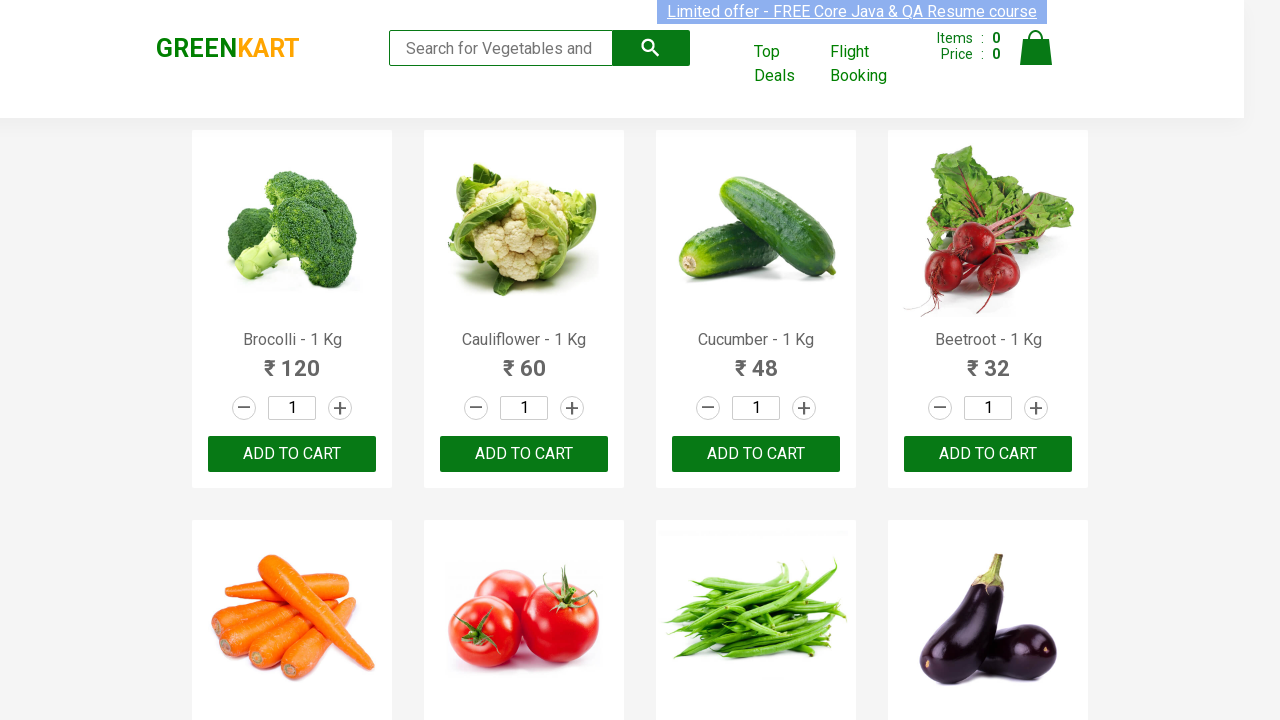

Added 'Mushroom' to cart at (524, 360) on xpath=//div[@class='product-action']/button >> nth=9
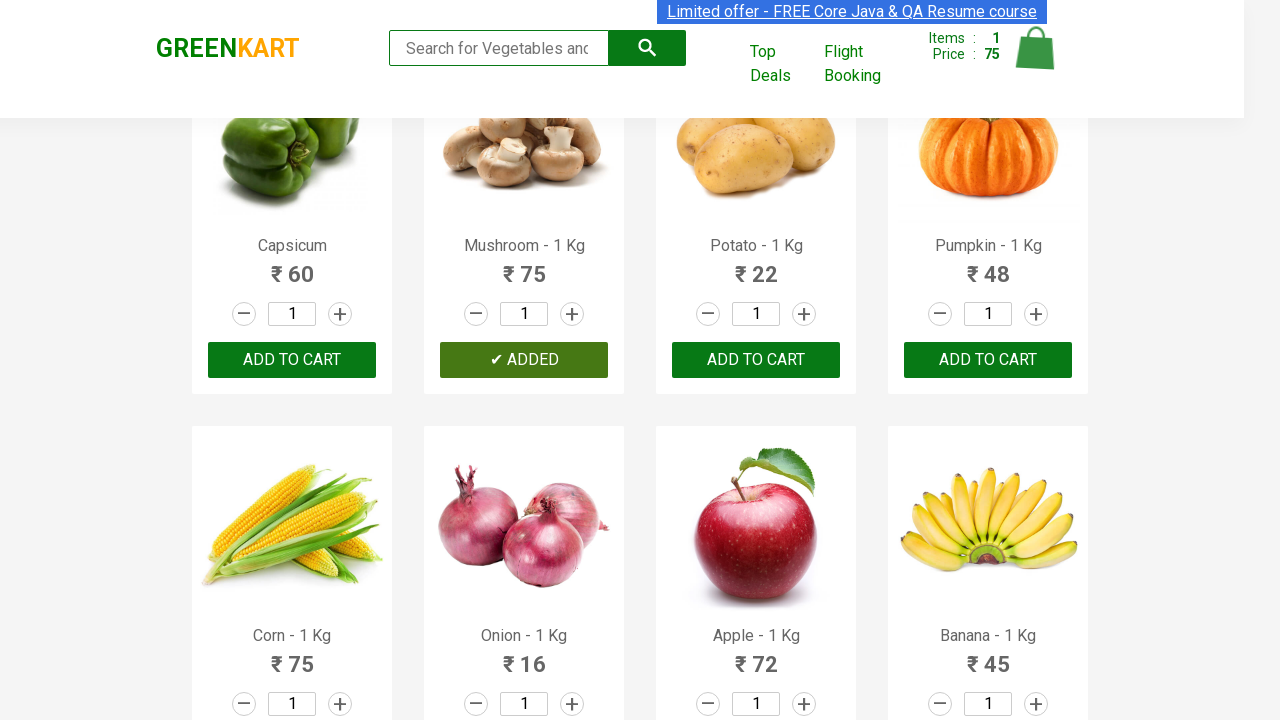

Added 'Corn' to cart at (292, 360) on xpath=//div[@class='product-action']/button >> nth=12
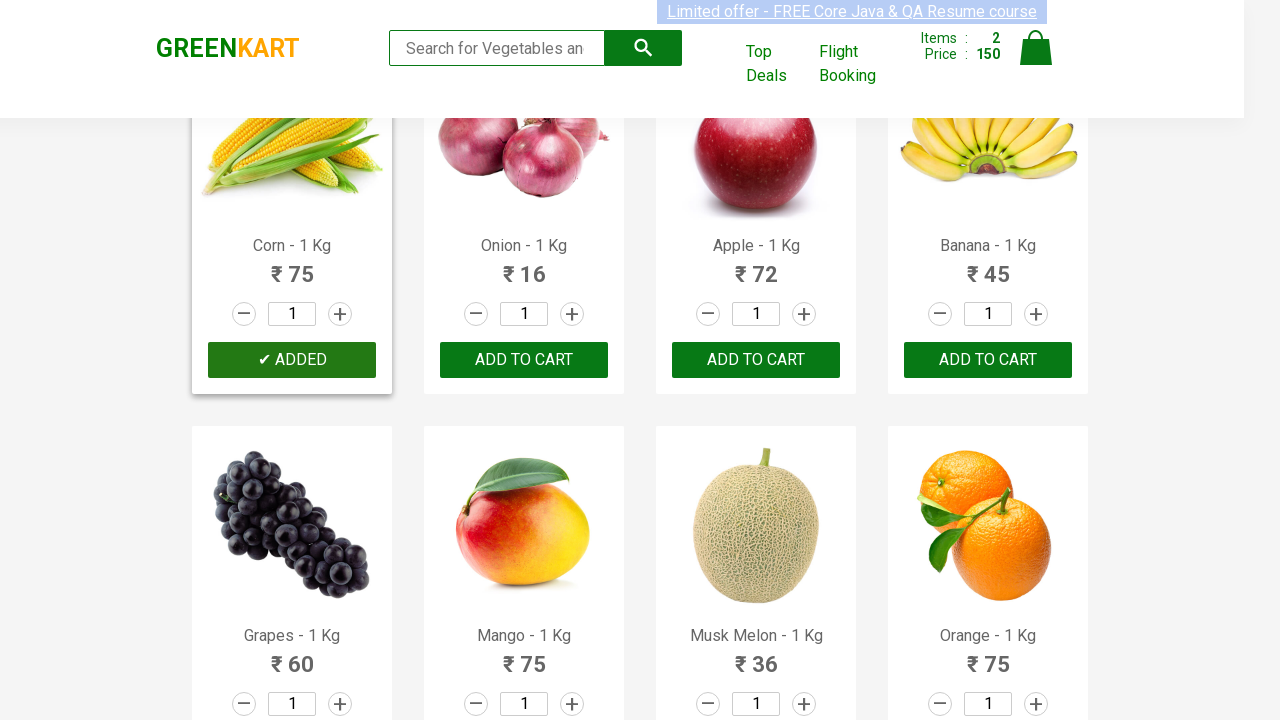

Added 'Pears' to cart at (292, 360) on xpath=//div[@class='product-action']/button >> nth=20
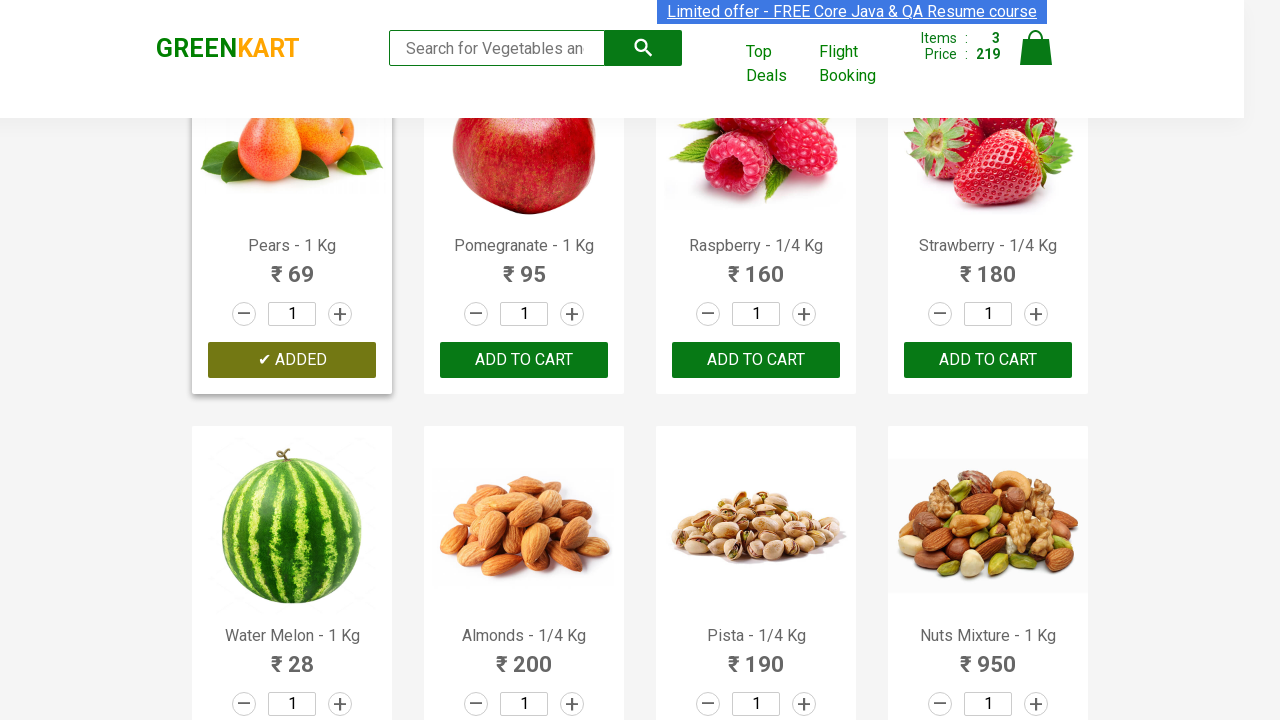

Opened shopping cart at (1036, 48) on xpath=//img[@alt='Cart']
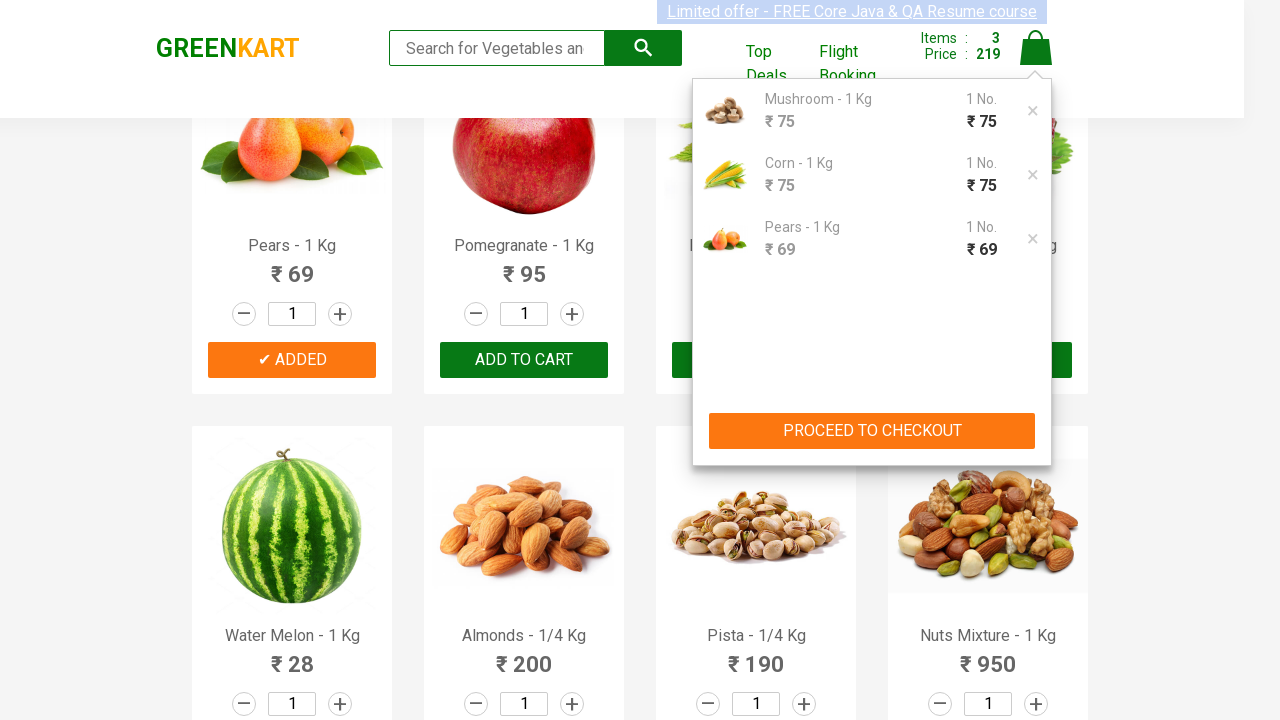

Clicked proceed to checkout button at (872, 431) on xpath=//button[text()='PROCEED TO CHECKOUT']
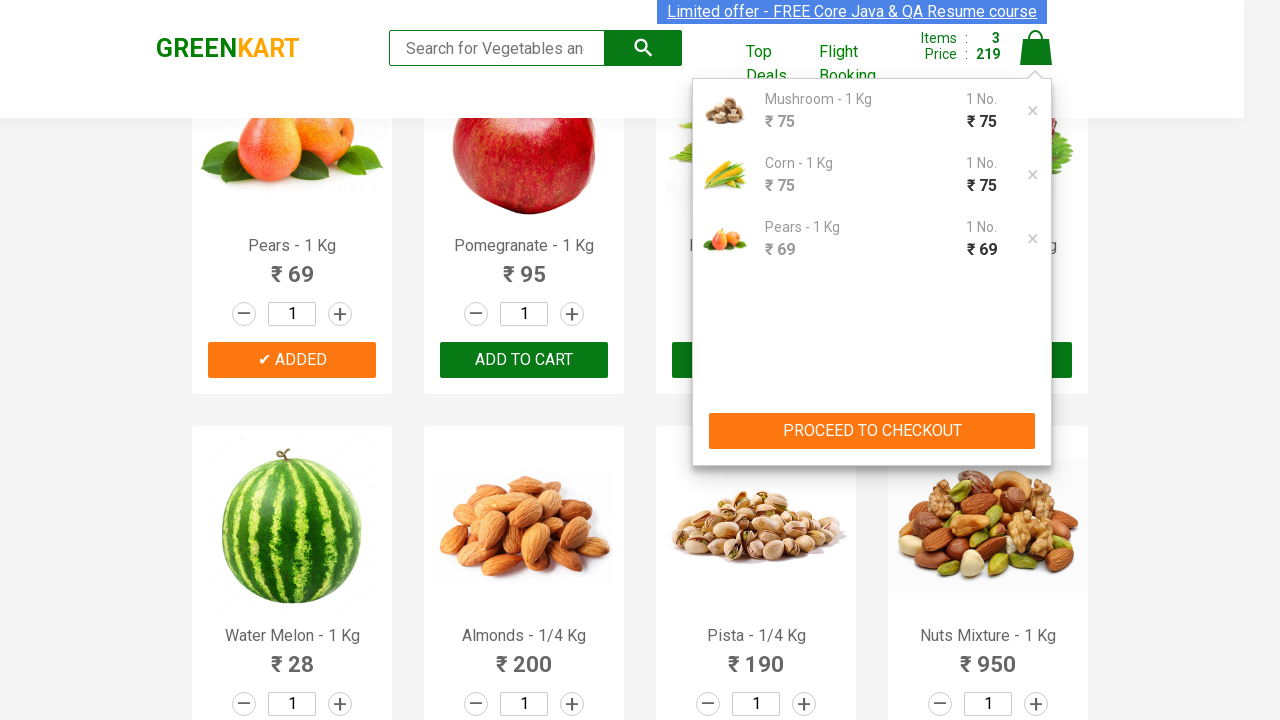

Entered promo code 'rahulshettyacademy' on //input[@placeholder='Enter promo code']
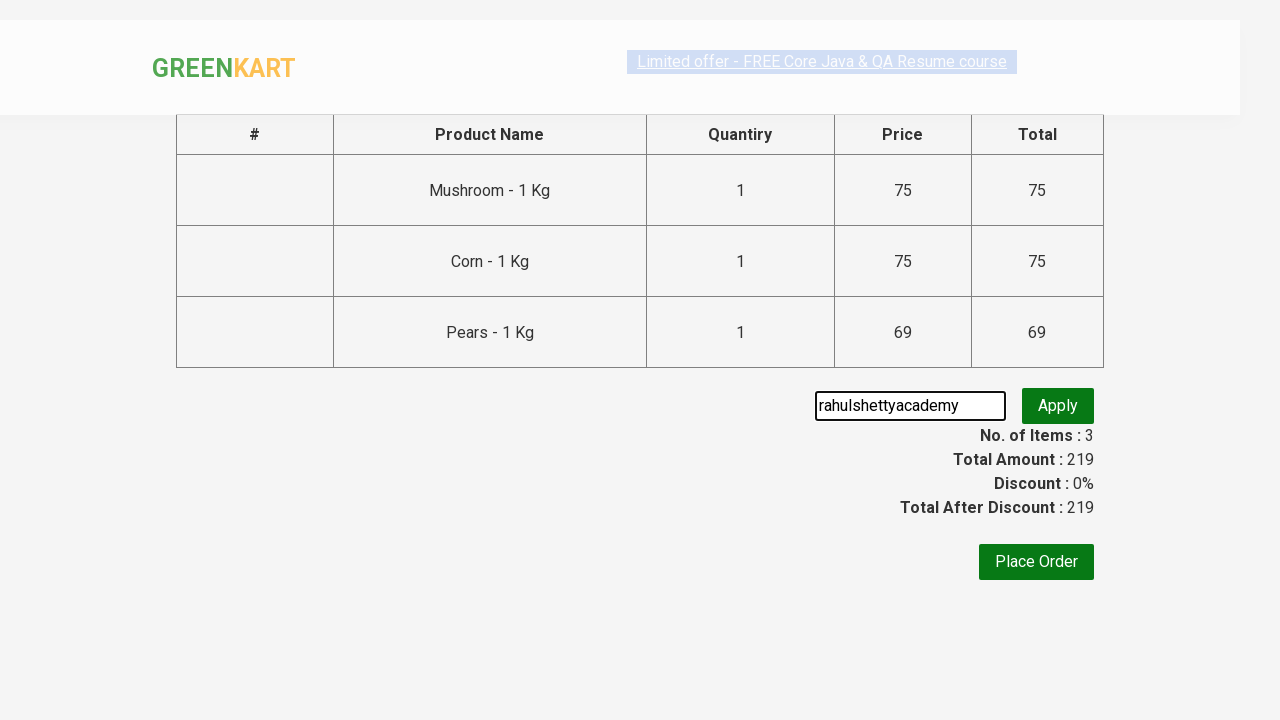

Applied promo code at (1058, 406) on .promoBtn
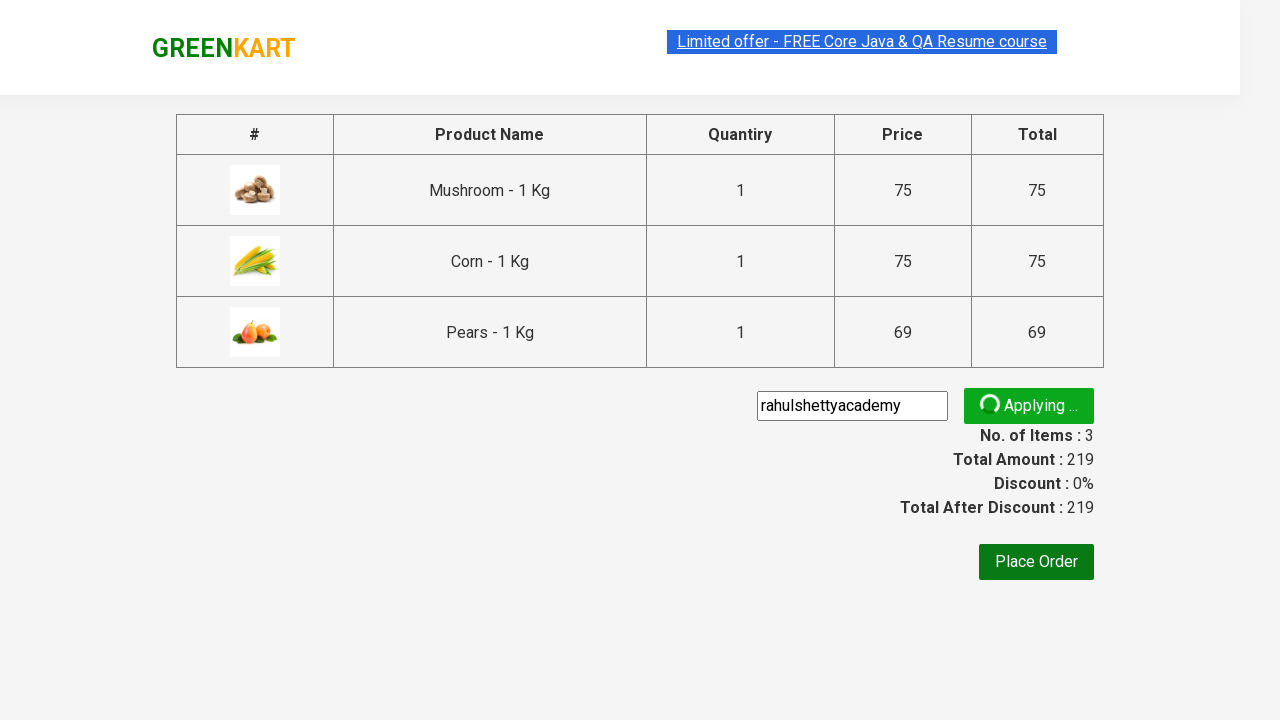

Clicked place order button at (1036, 562) on xpath=//button[text()='Place Order']
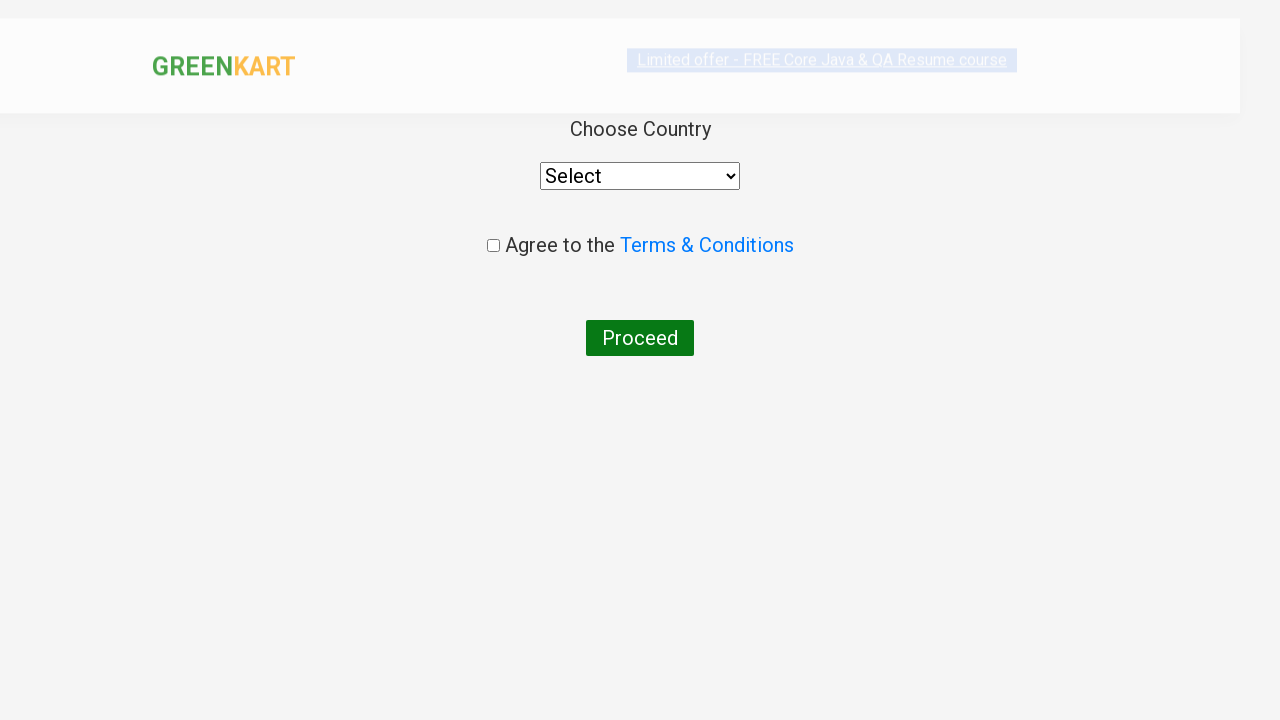

Selected 'Pakistan' from country dropdown on //div/select
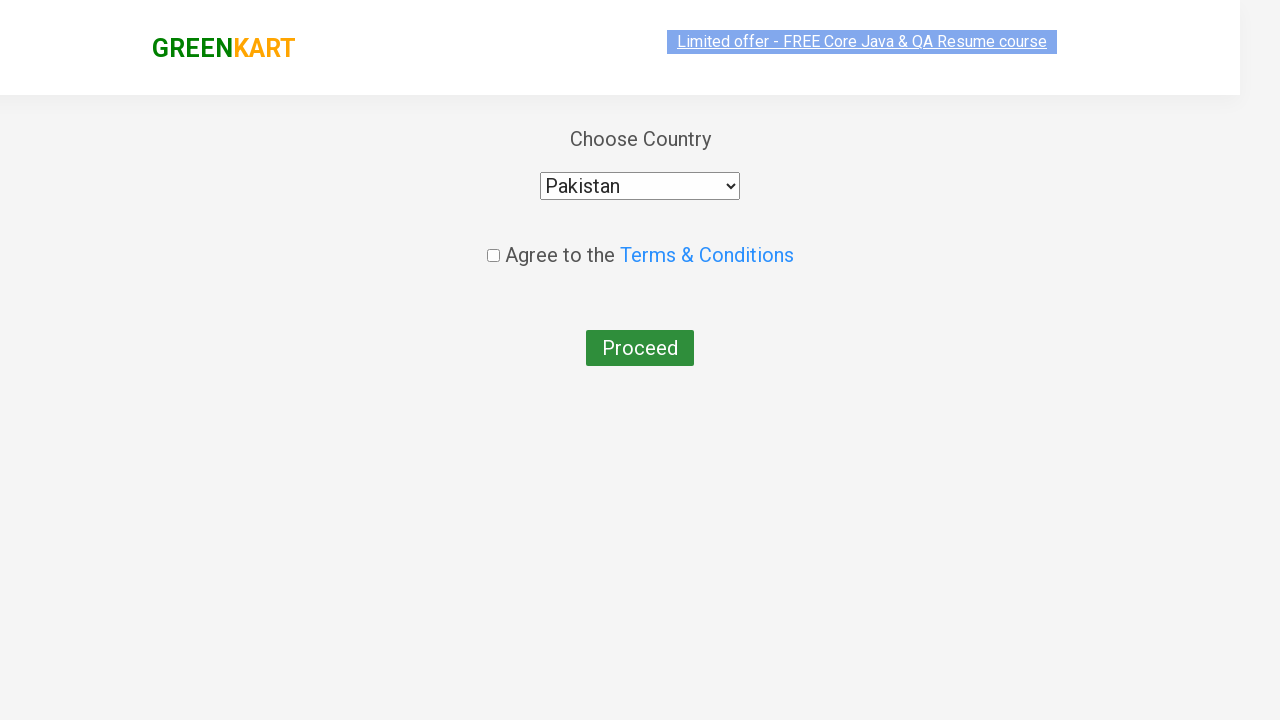

Agreed to terms and conditions at (493, 246) on .chkAgree
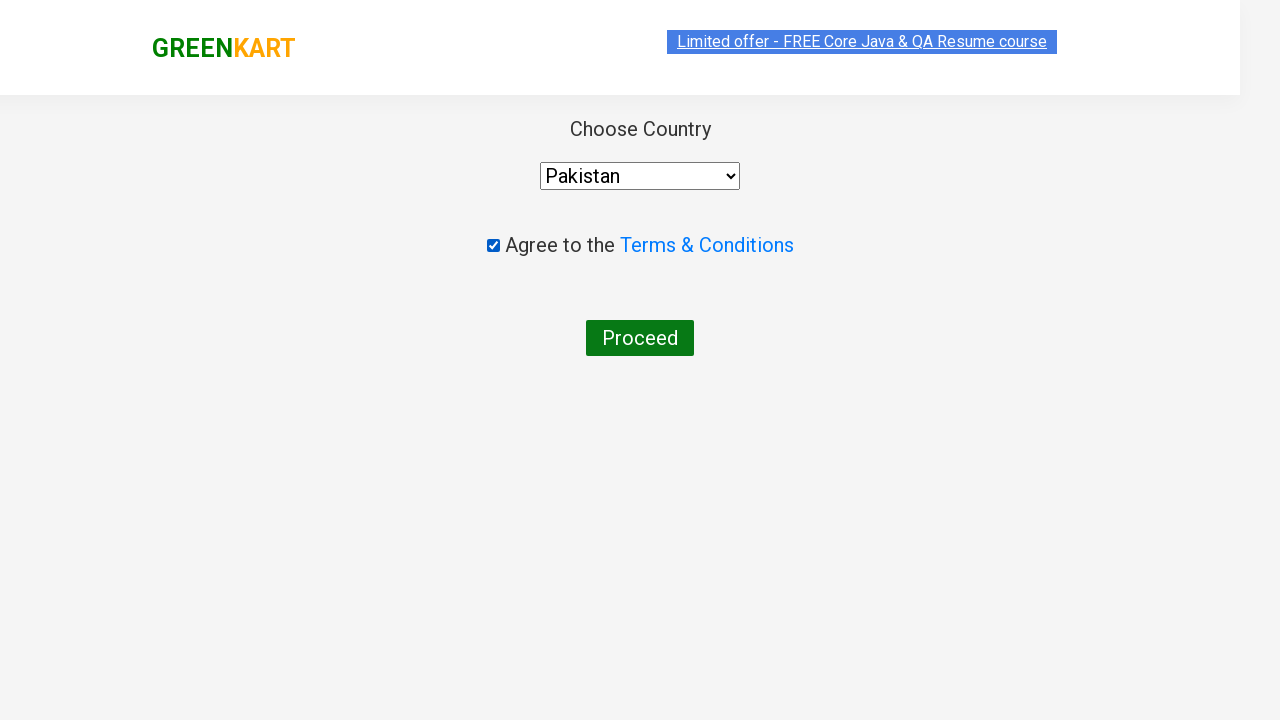

Completed order by clicking proceed button at (640, 338) on xpath=//button[text()='Proceed']
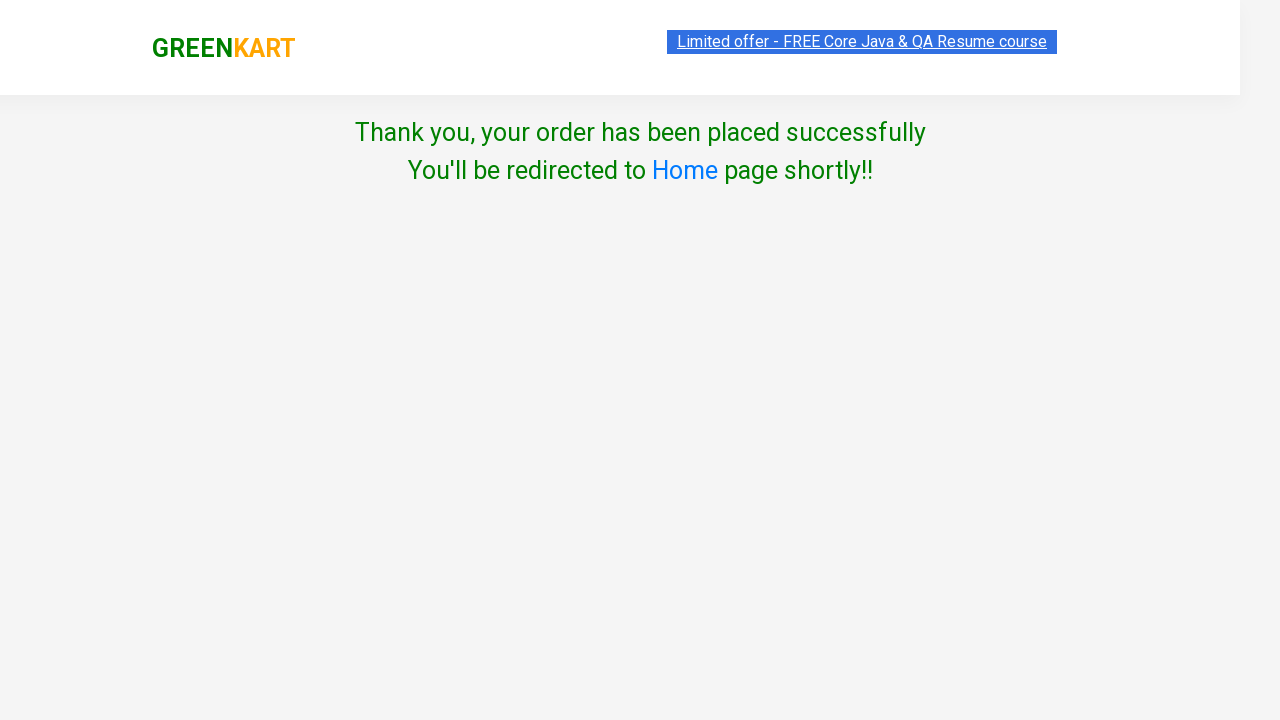

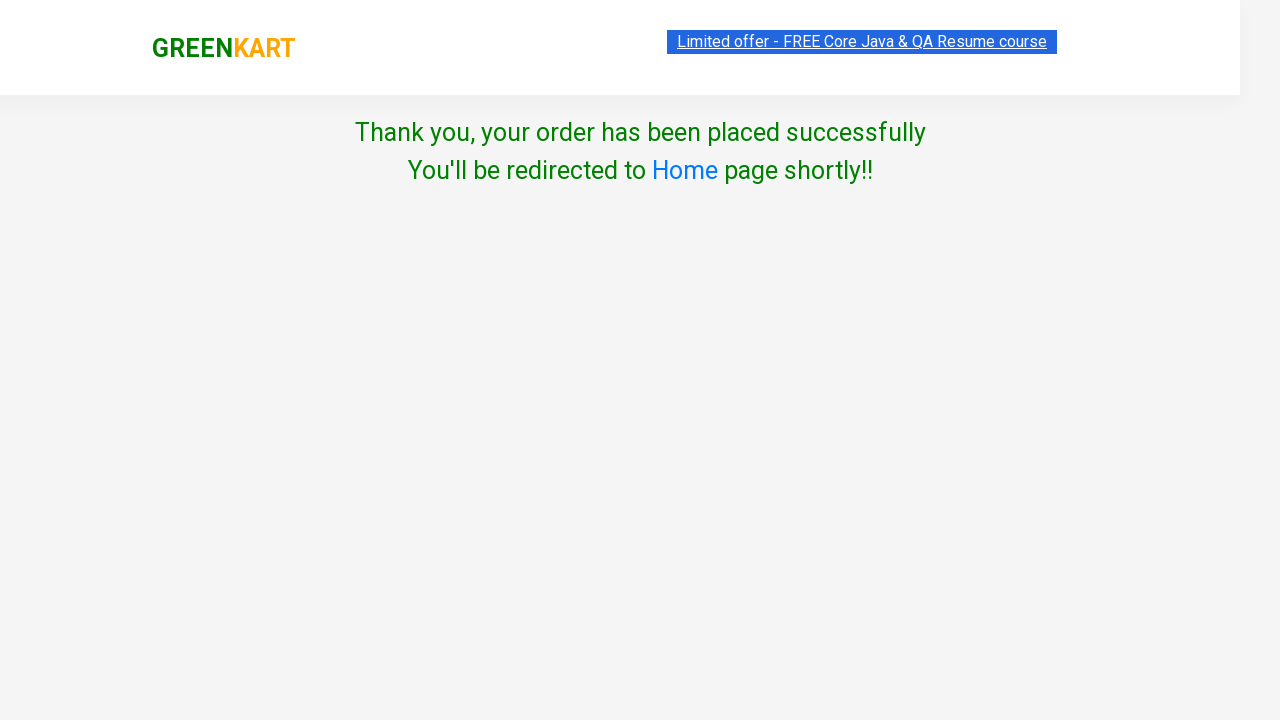